Tests the search filter functionality by entering "Rice" in the search field and verifying that the table results are filtered correctly

Starting URL: https://rahulshettyacademy.com/seleniumPractise/#/offers

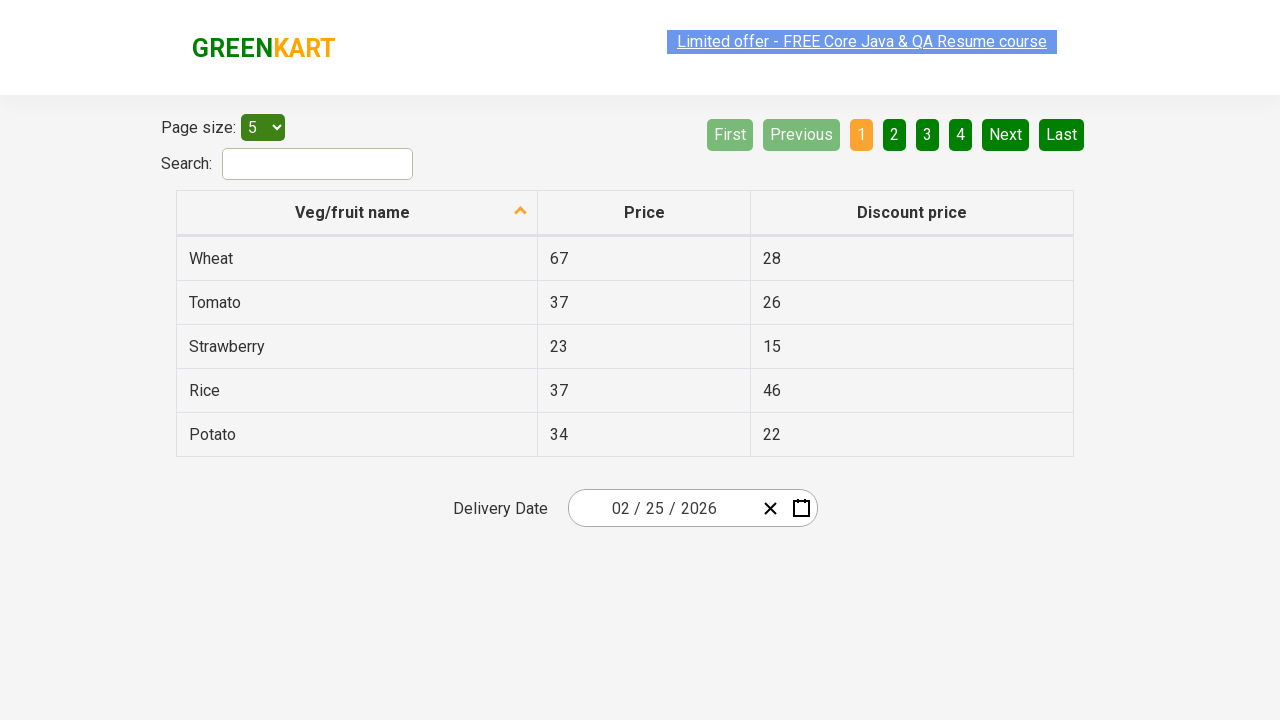

Entered 'Rice' in the search field on #search-field
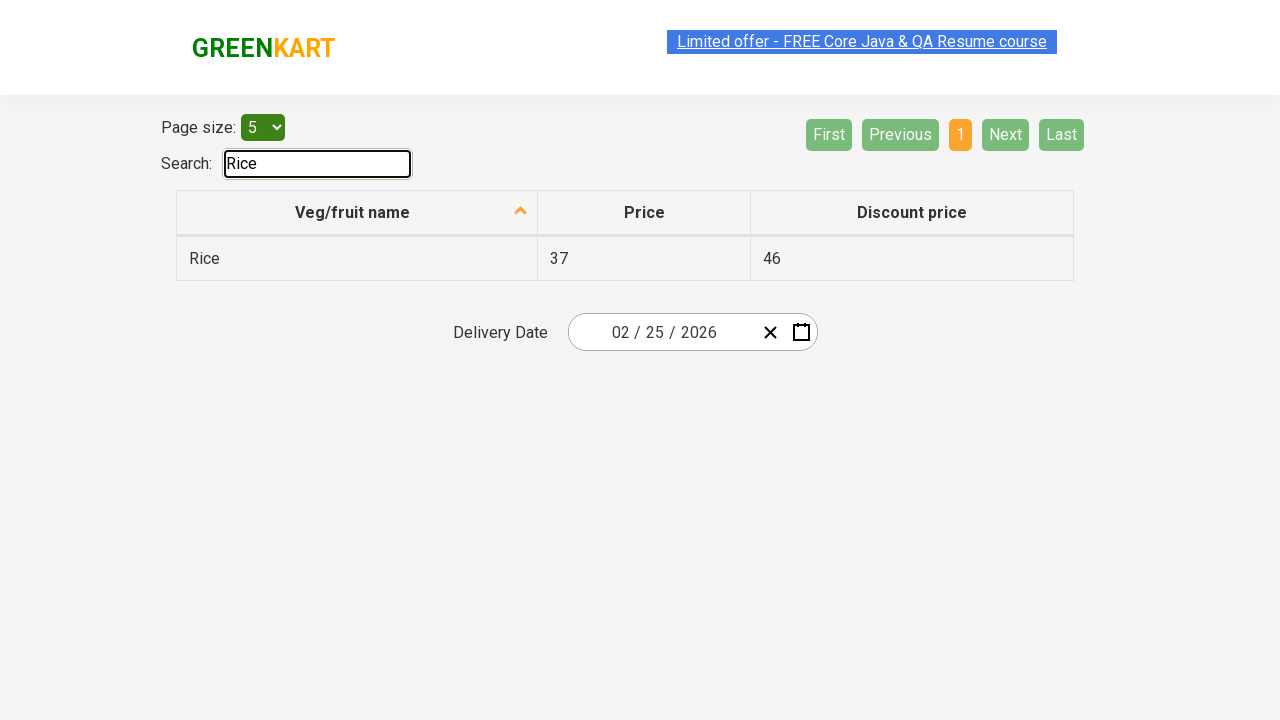

Waited for filter to apply
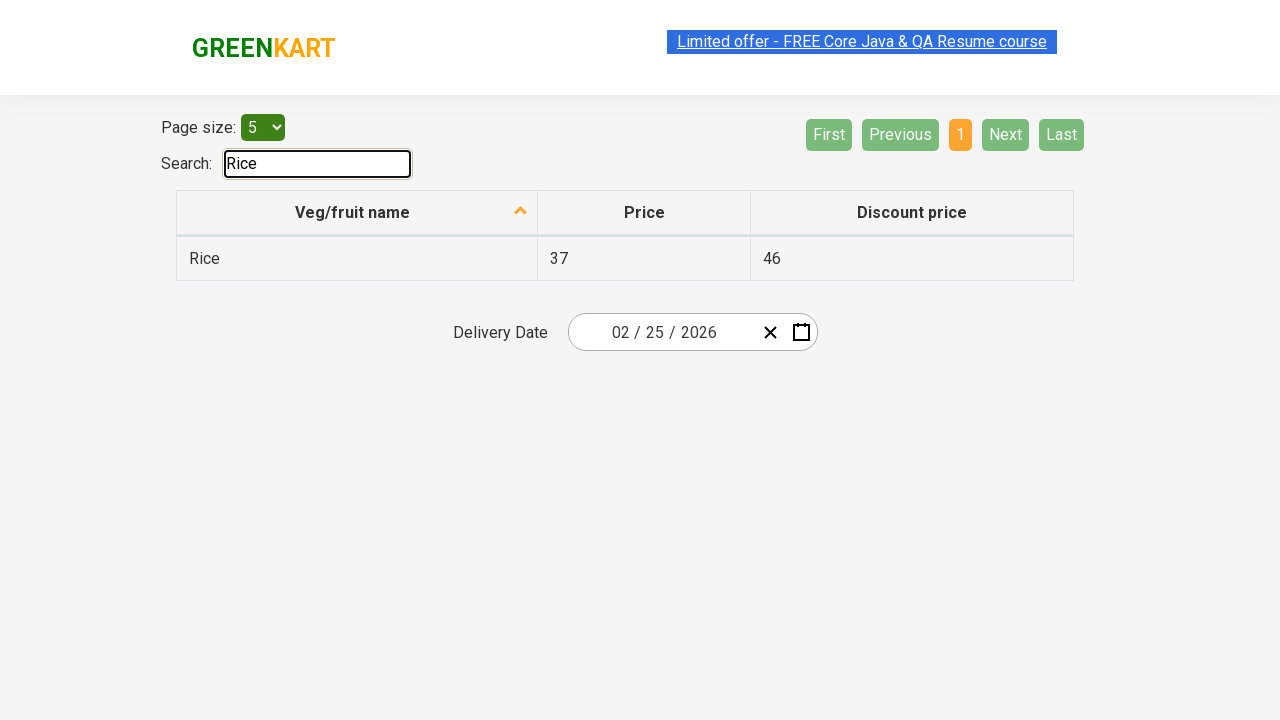

Retrieved filtered table rows
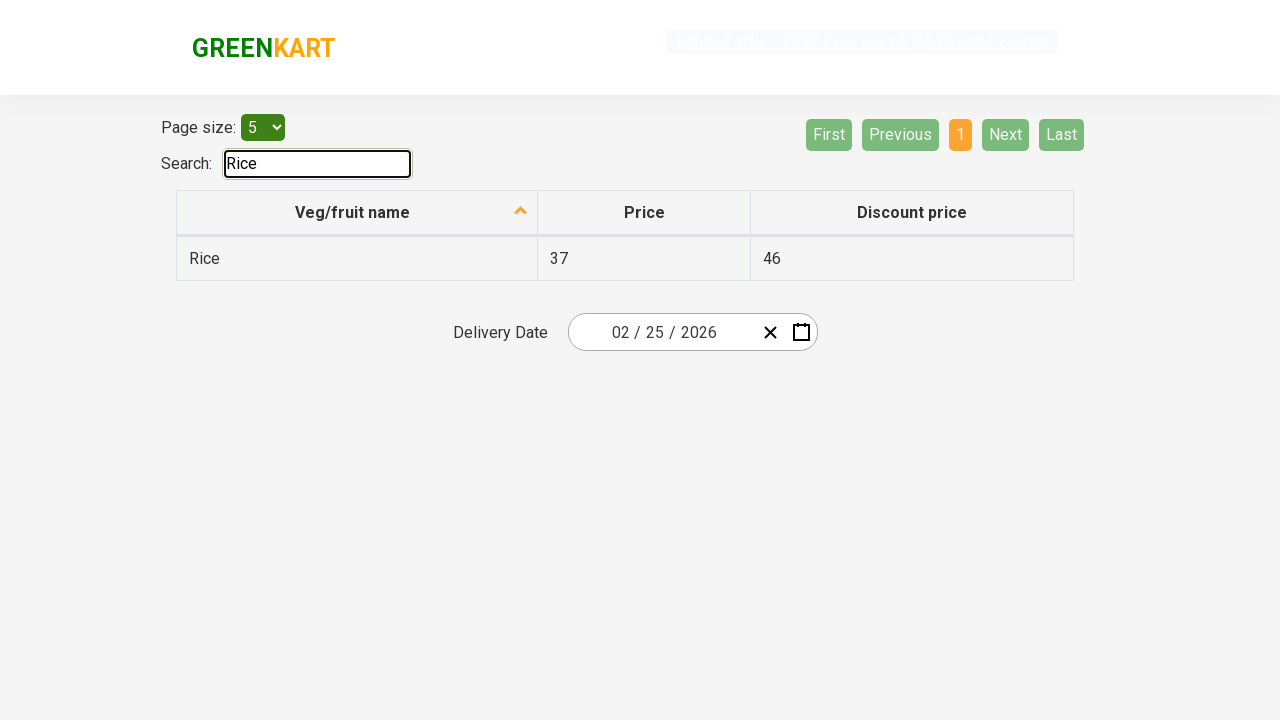

Verified that filtered results are present (count > 0)
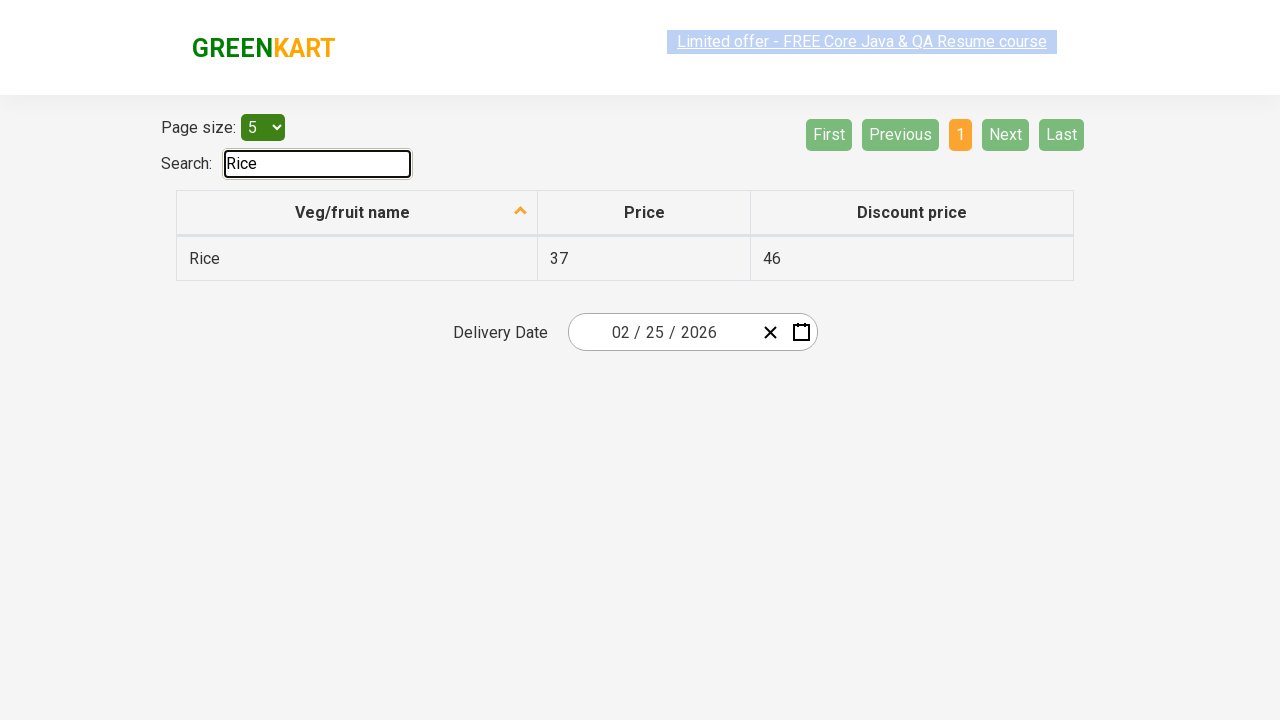

Verified that row contains 'Rice': Rice
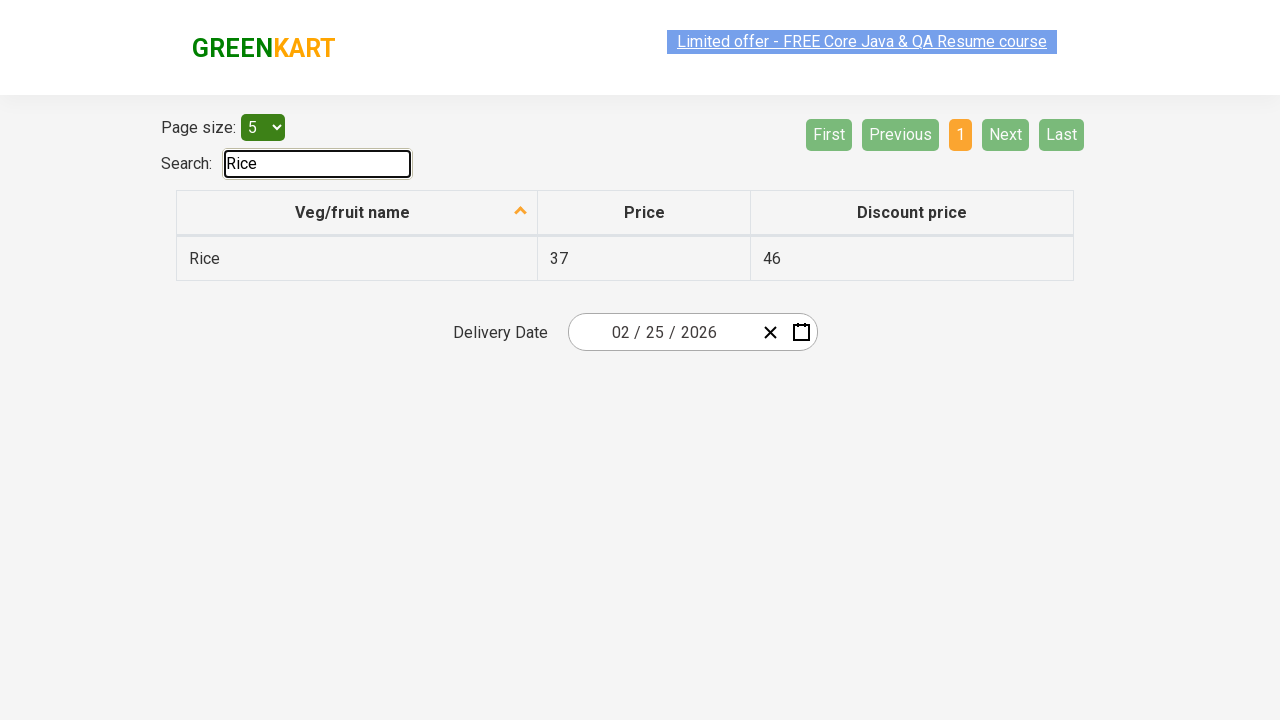

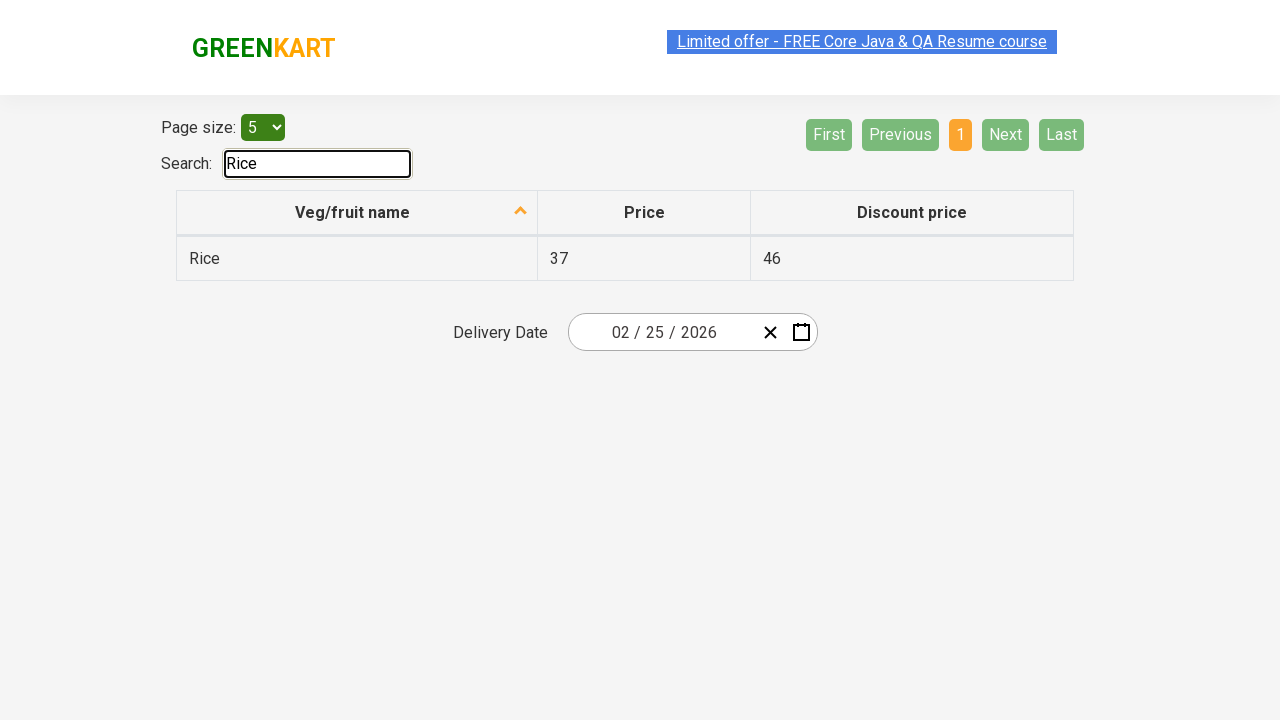